Tests scrolling to an element and filling out a form with name and date fields on a scroll demonstration page

Starting URL: https://formy-project.herokuapp.com/scroll

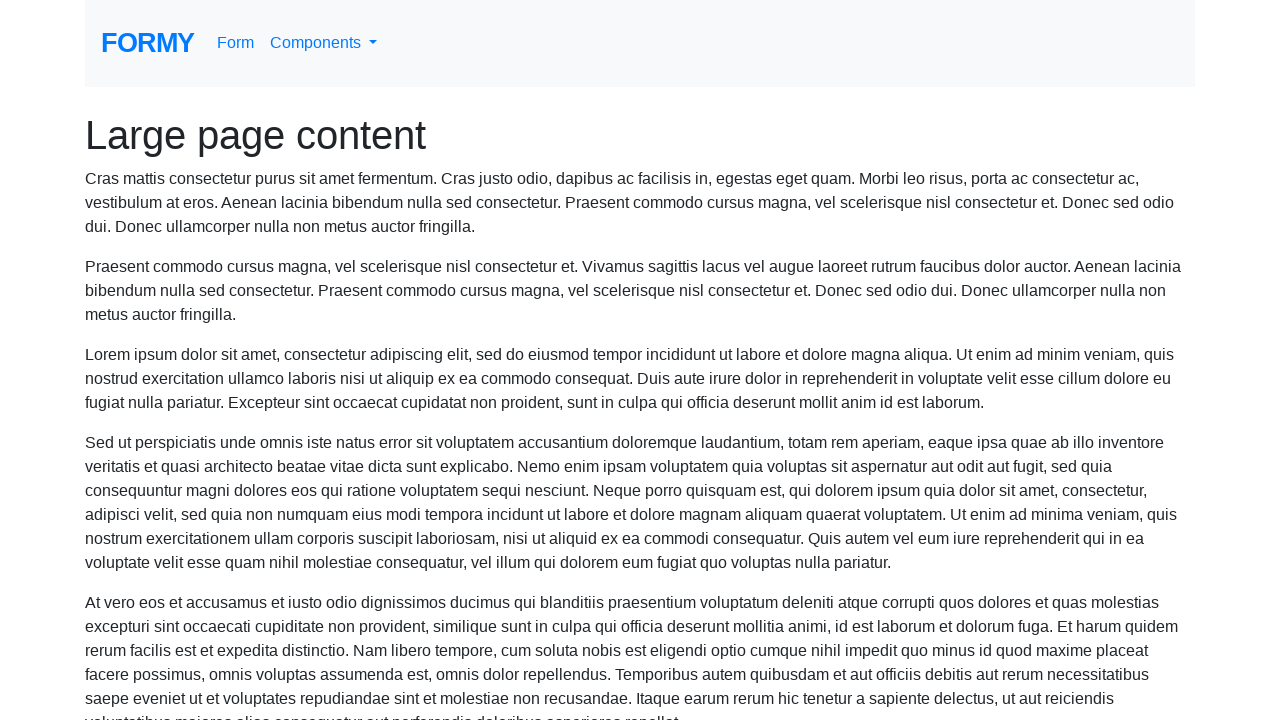

Scrolled name field into view
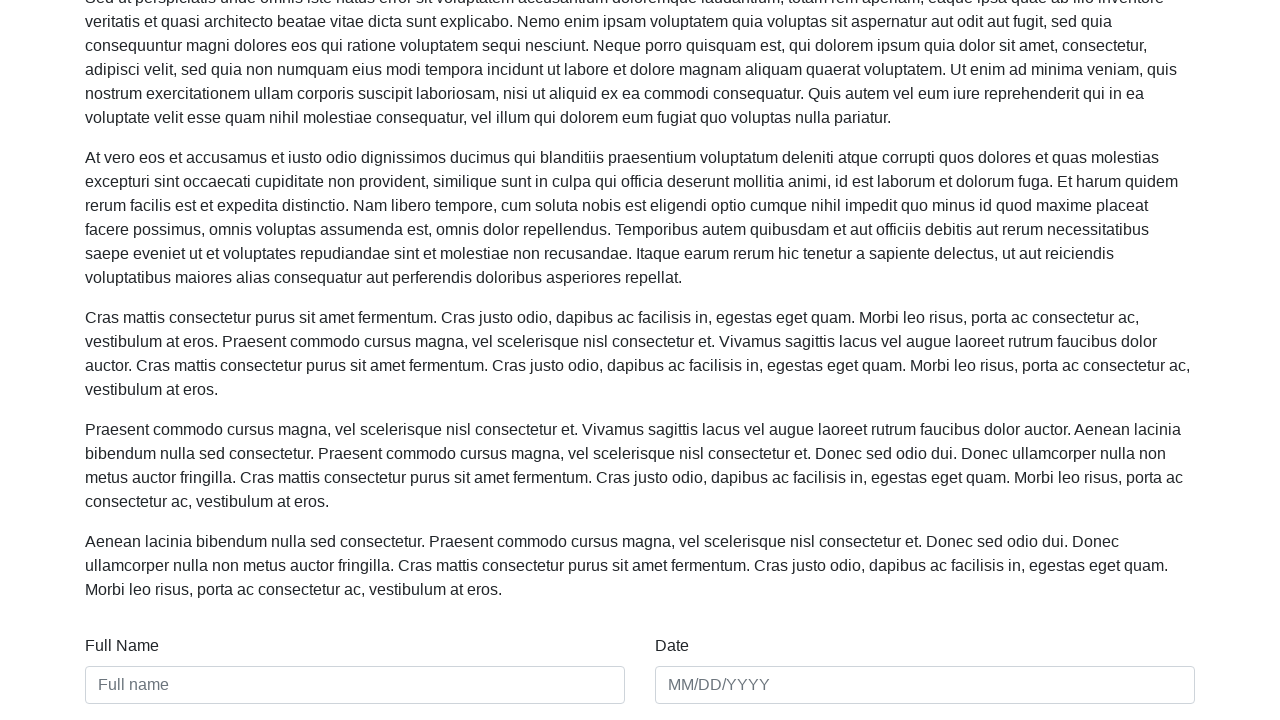

Filled name field with 'Maria Santos' on #name
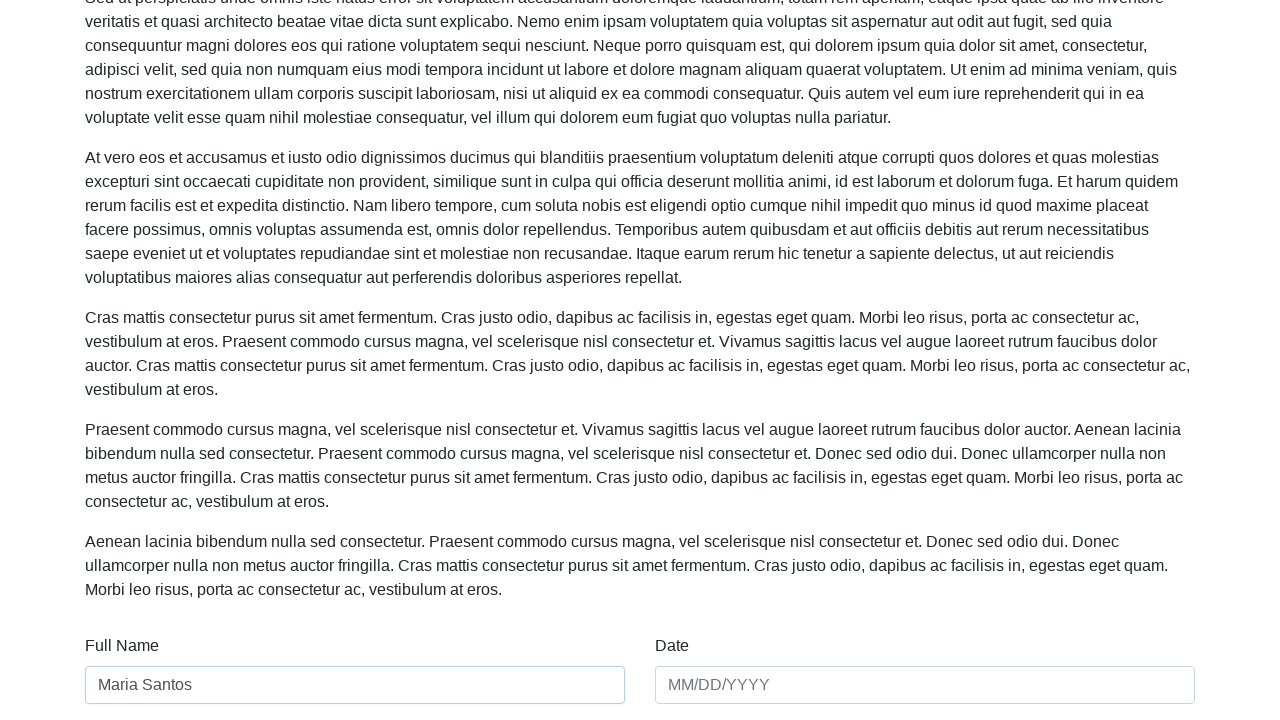

Filled date field with '25/03/2024' on #date
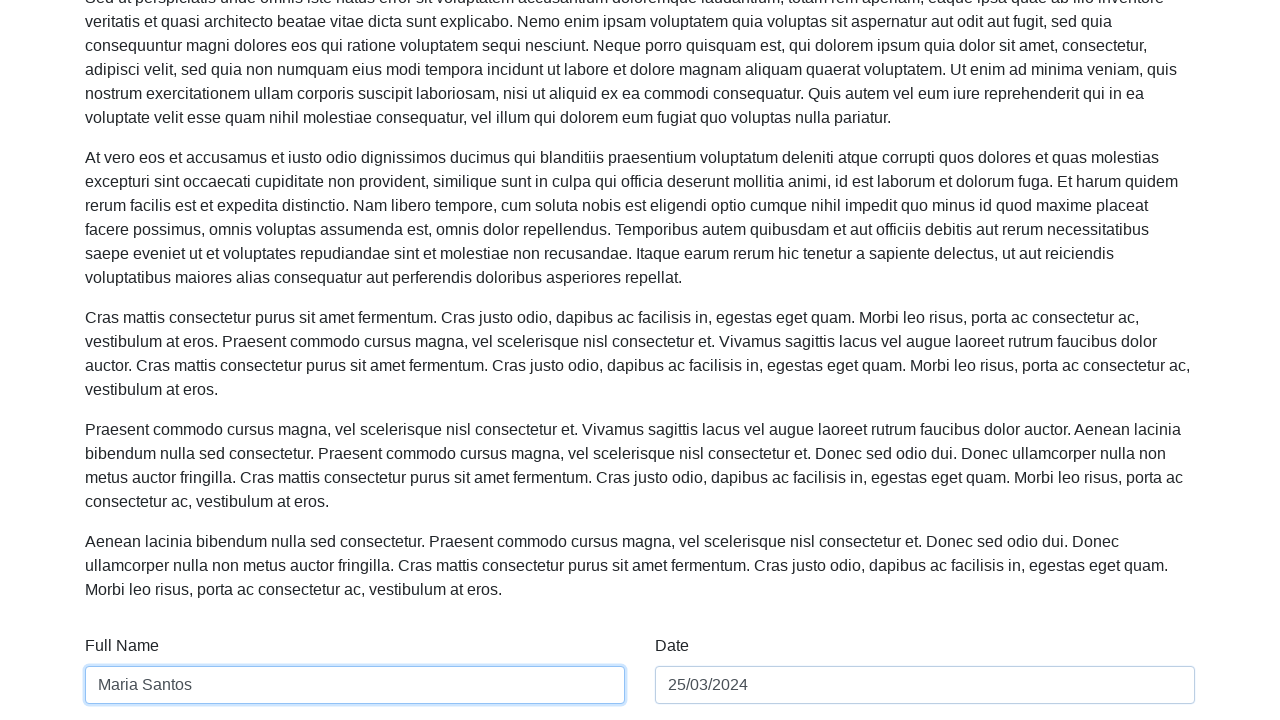

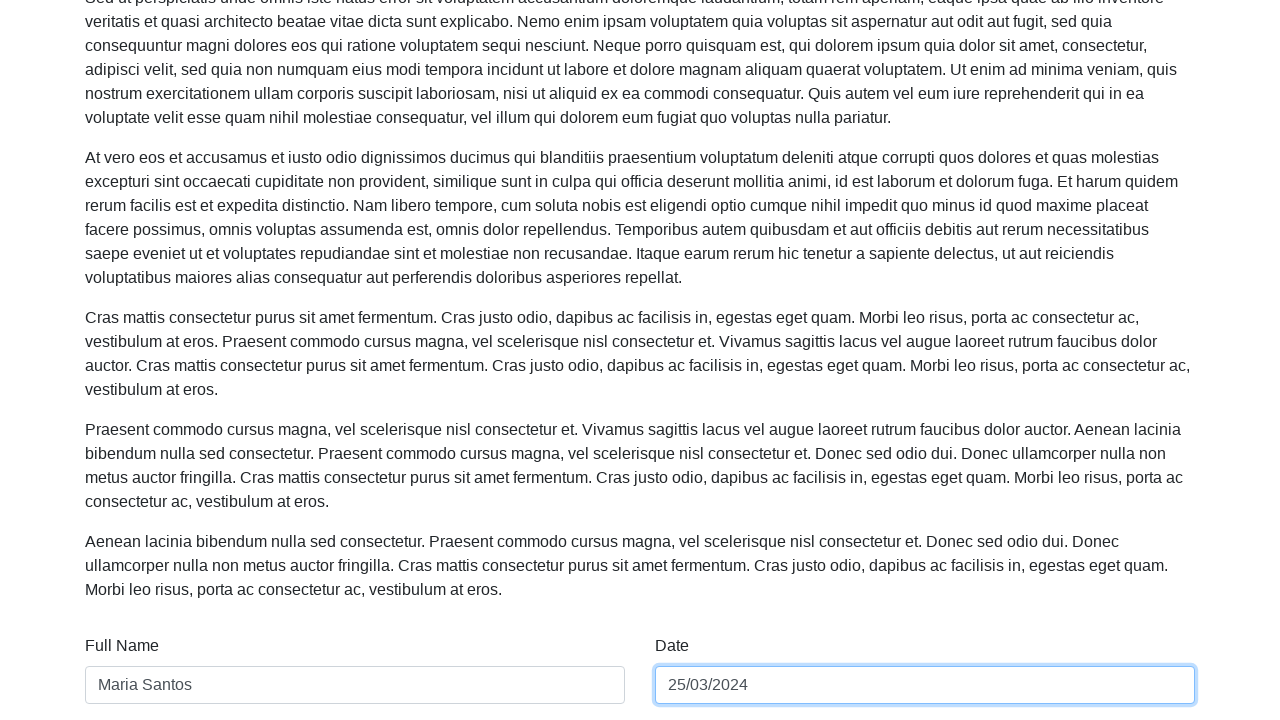